Checks availability of the МГ service by verifying the presence of a specific heading element

Starting URL: https://moigektar.ru/

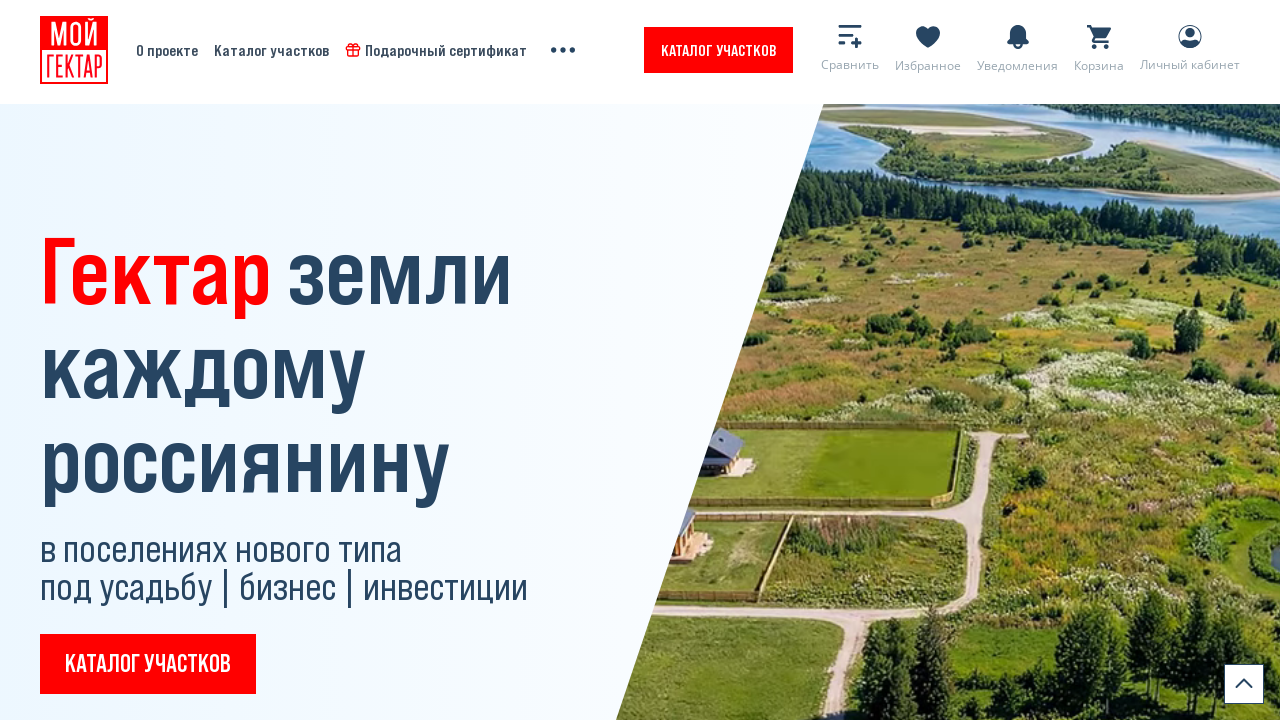

Waited for project description heading to be visible
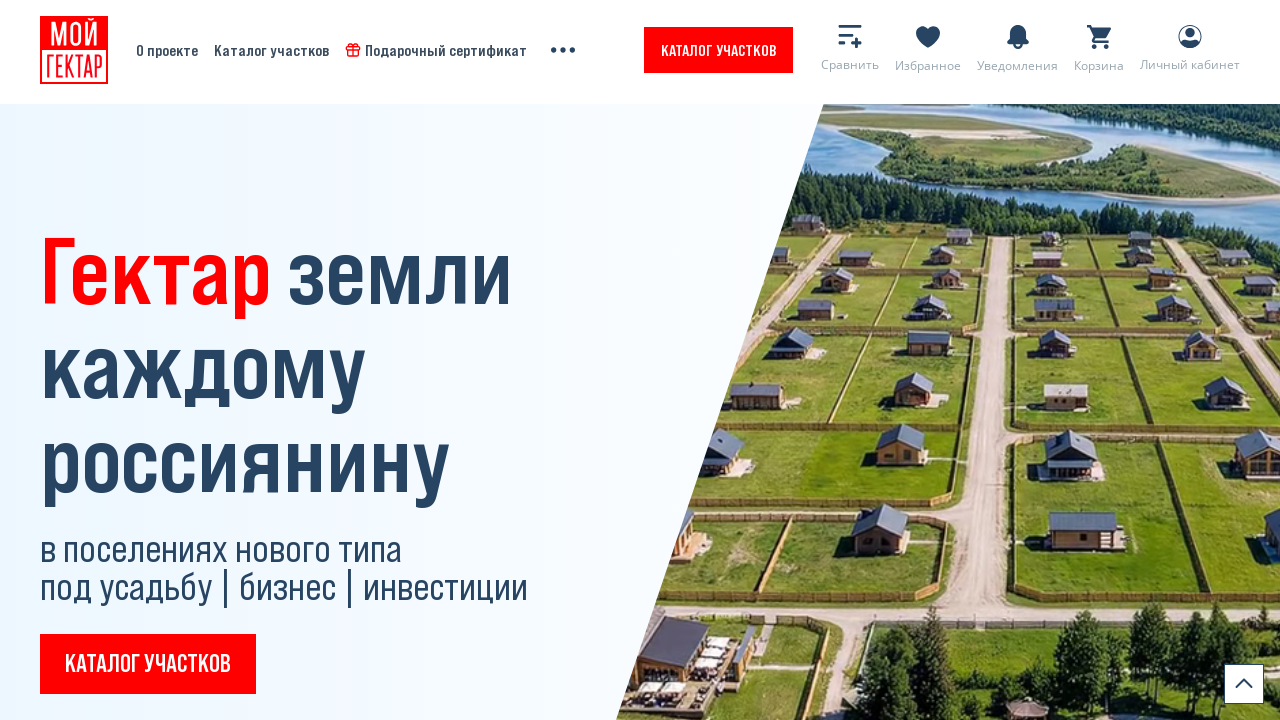

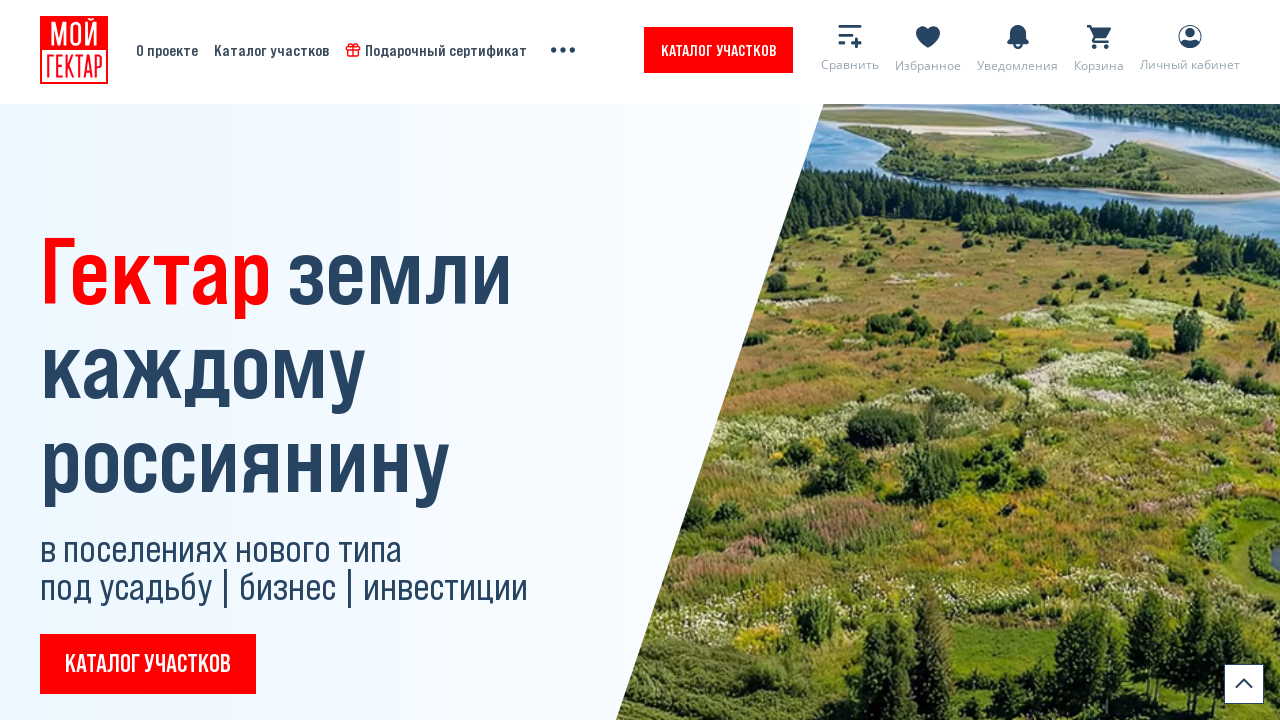